Tests that the submit button opacity changes to 1 when a valid email is entered in the input field

Starting URL: https://library-app.firebaseapp.com

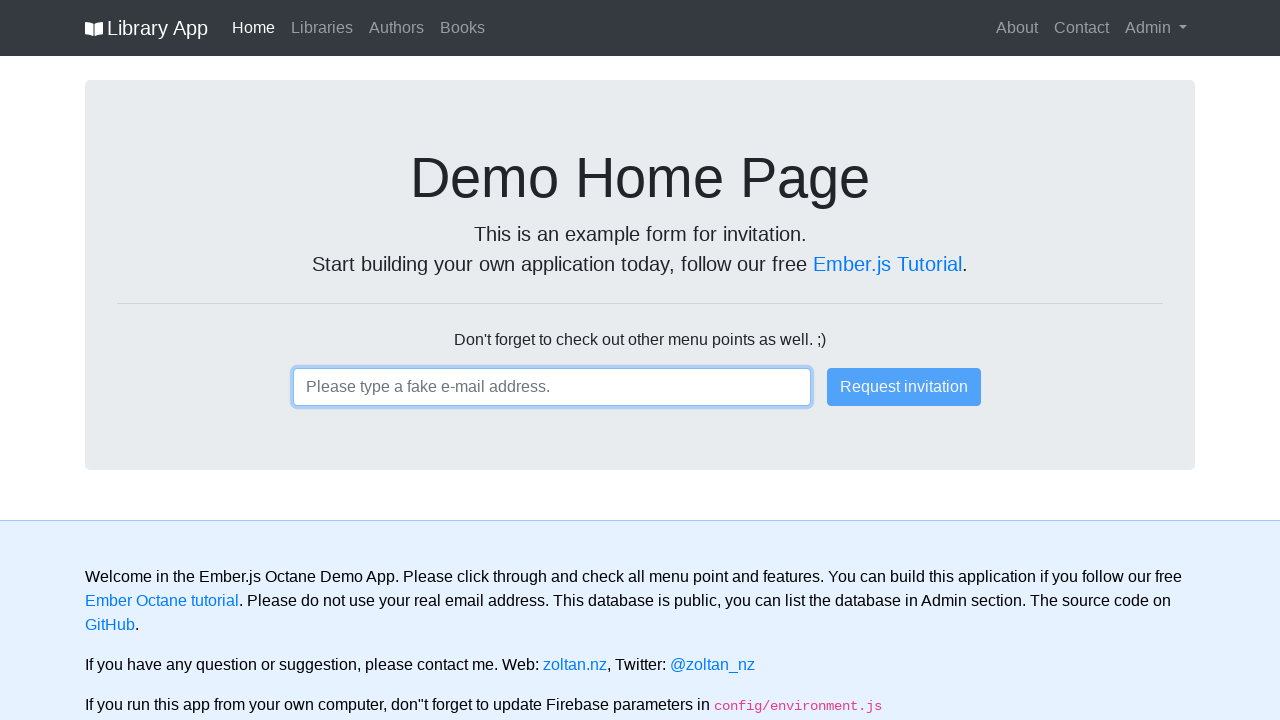

Filled email input field with 'test1@email.com' on input
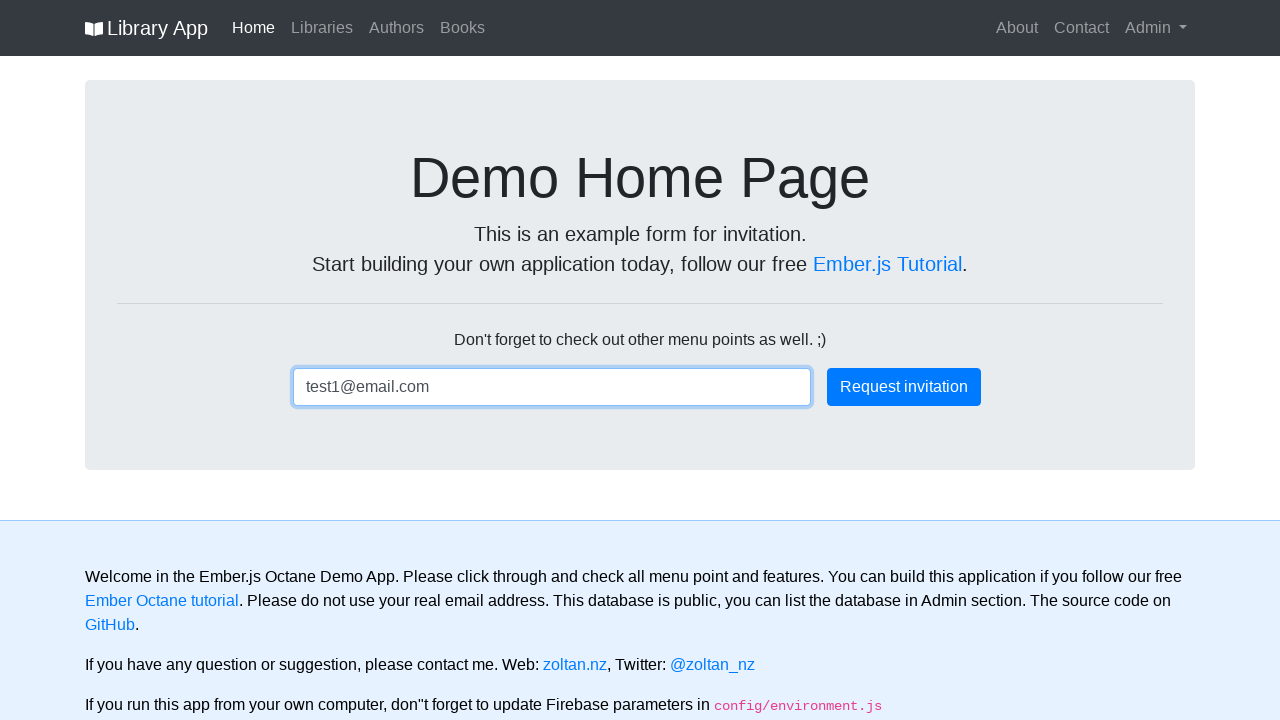

Submit button opacity changed to 1 after entering valid email
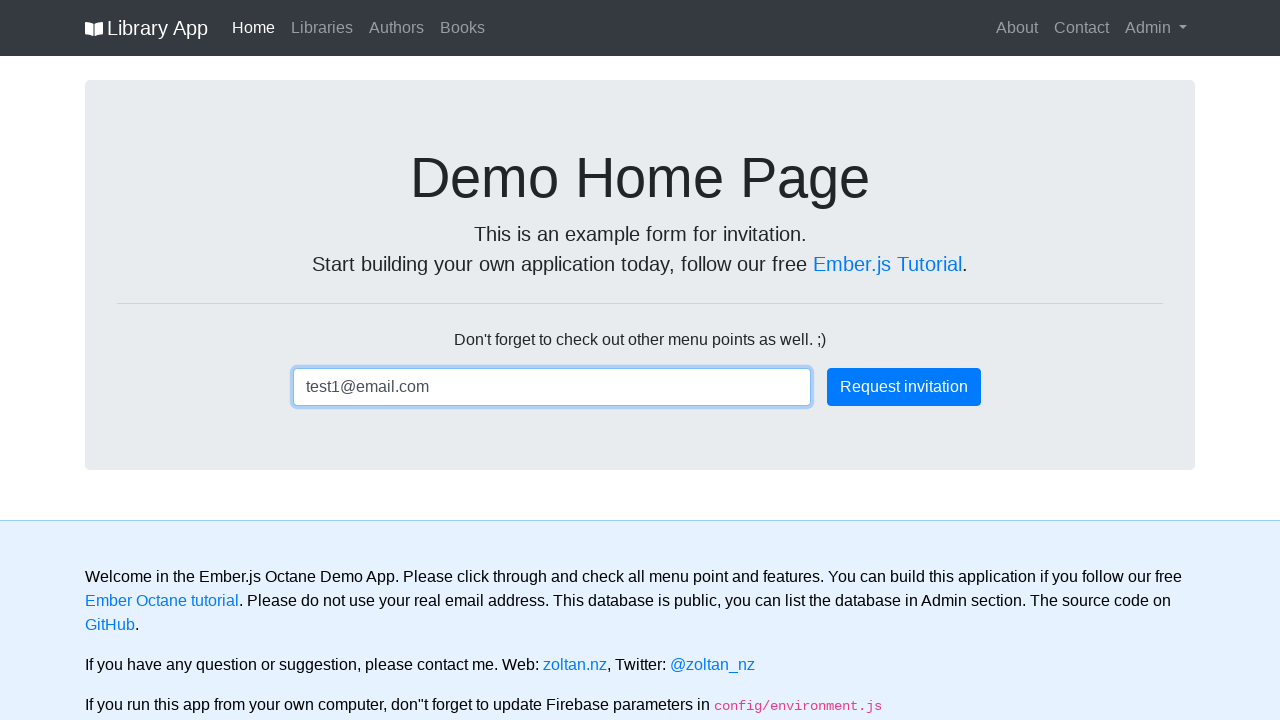

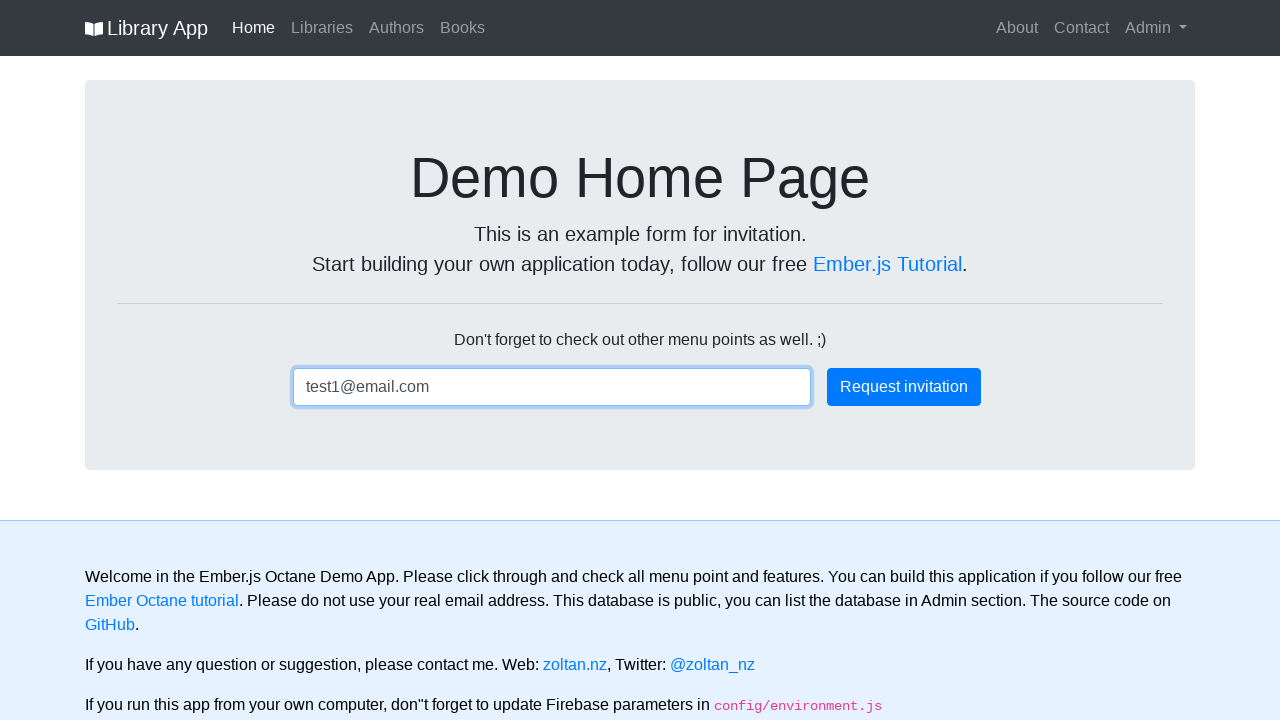